Tests the search functionality on python.org by searching for "pycon", verifying results are found, and navigating back to the homepage

Starting URL: https://www.python.org

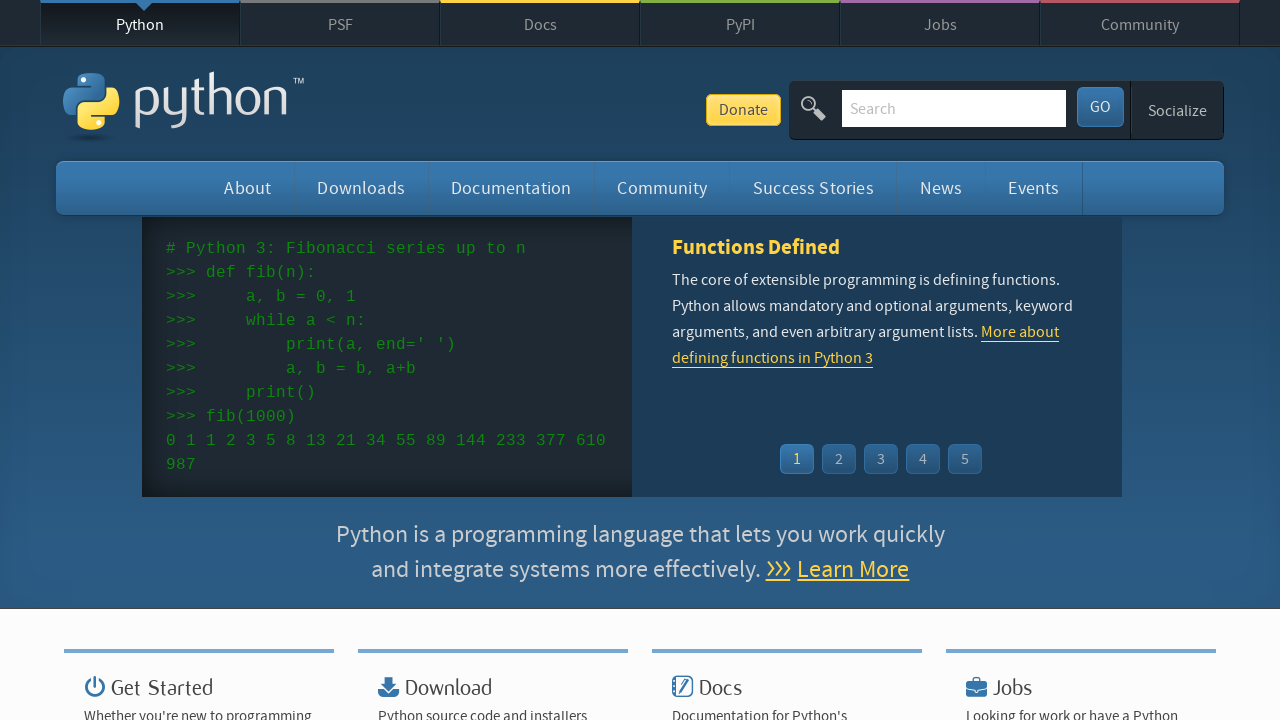

Verified page title contains 'Python'
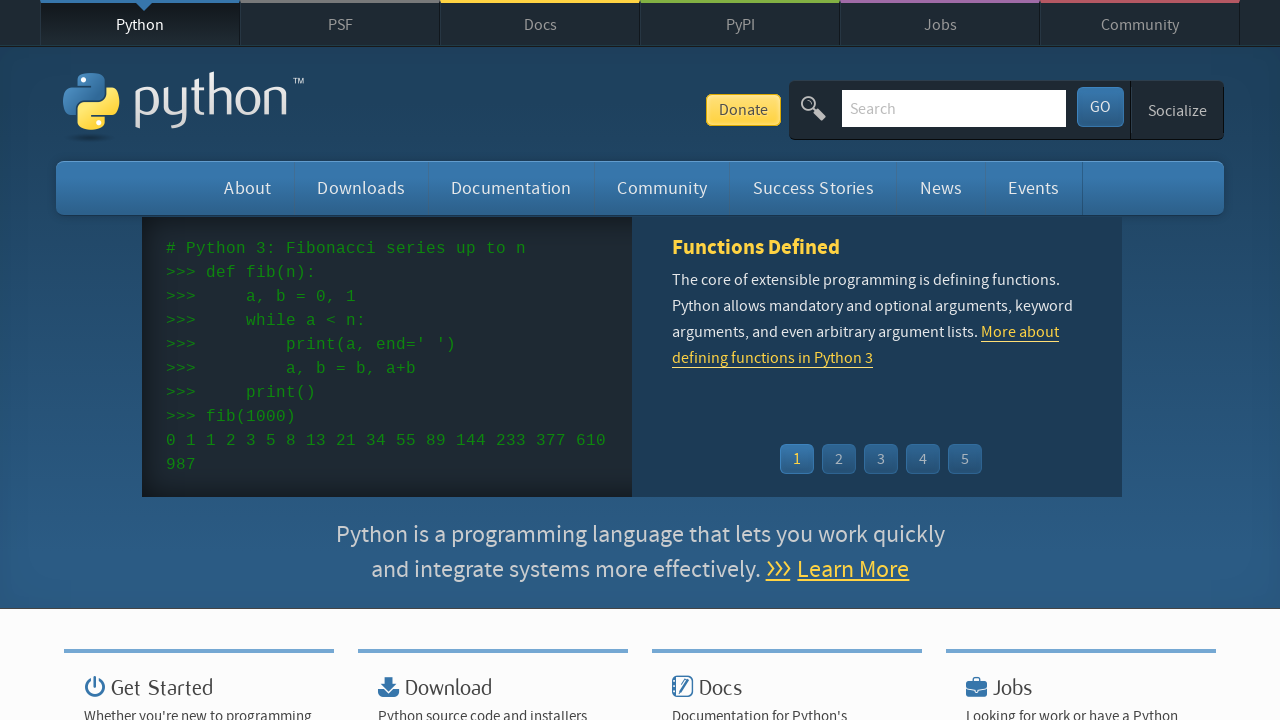

Filled search box with 'pycon' on input[name='q']
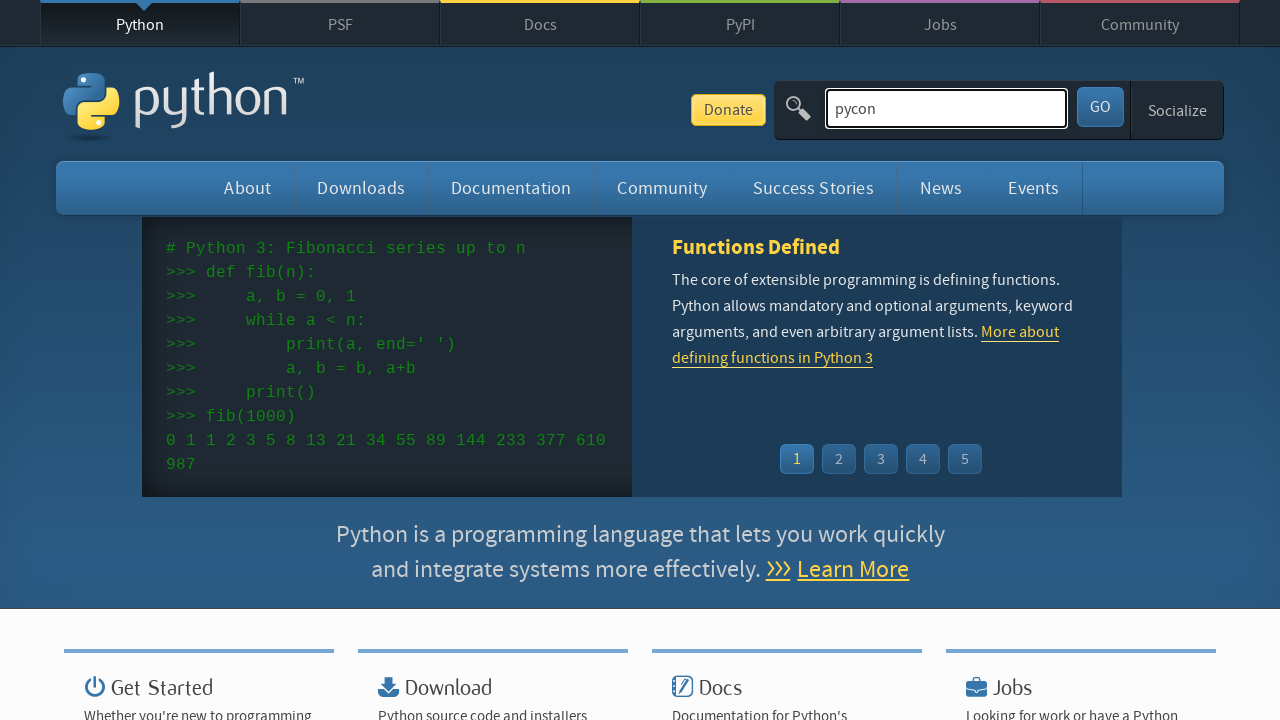

Verified search text 'pycon' was entered correctly
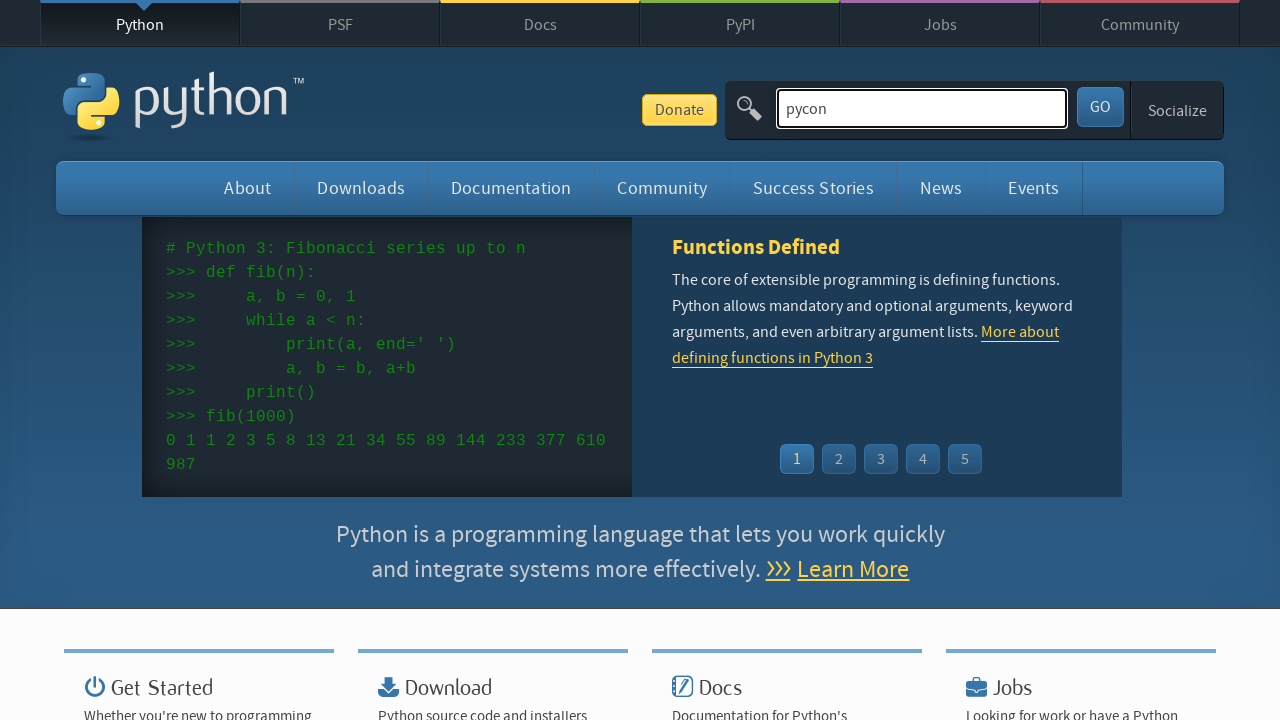

Clicked search submit button at (1100, 107) on button[type='submit']
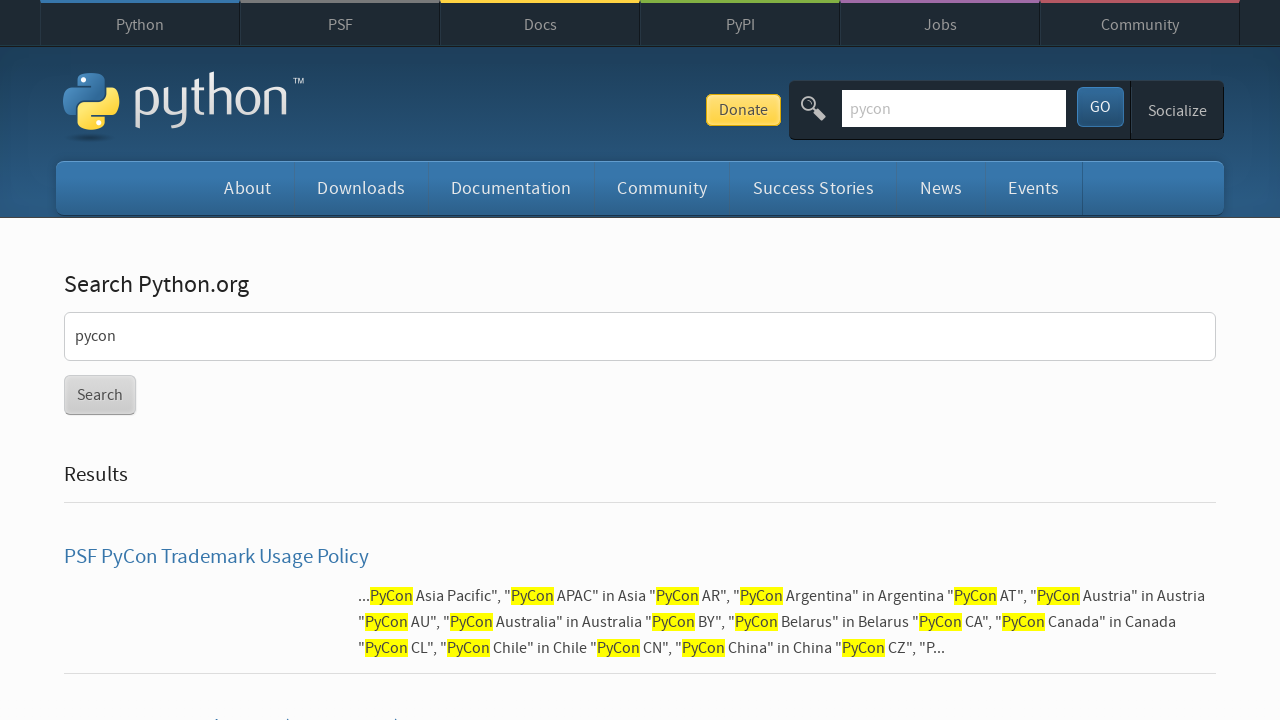

Search results loaded and verified
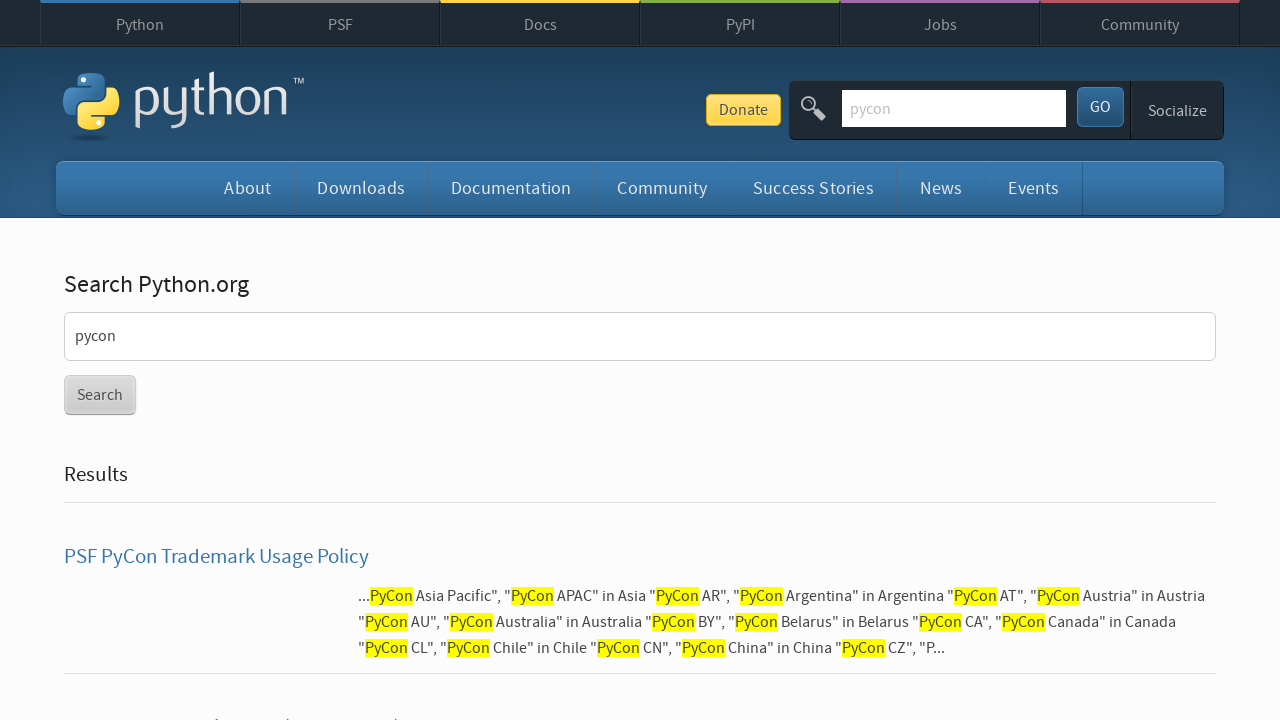

Clicked Python logo to navigate back to homepage at (140, 24) on a.python-logo, a[href='/']
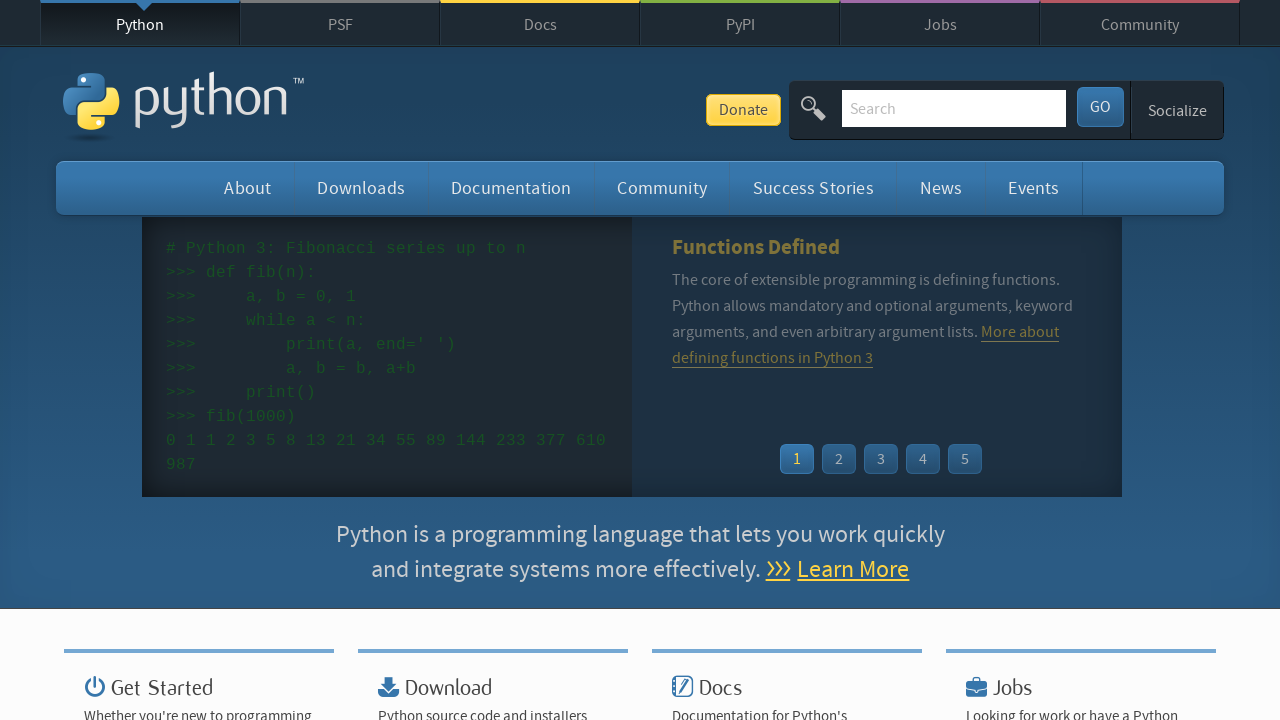

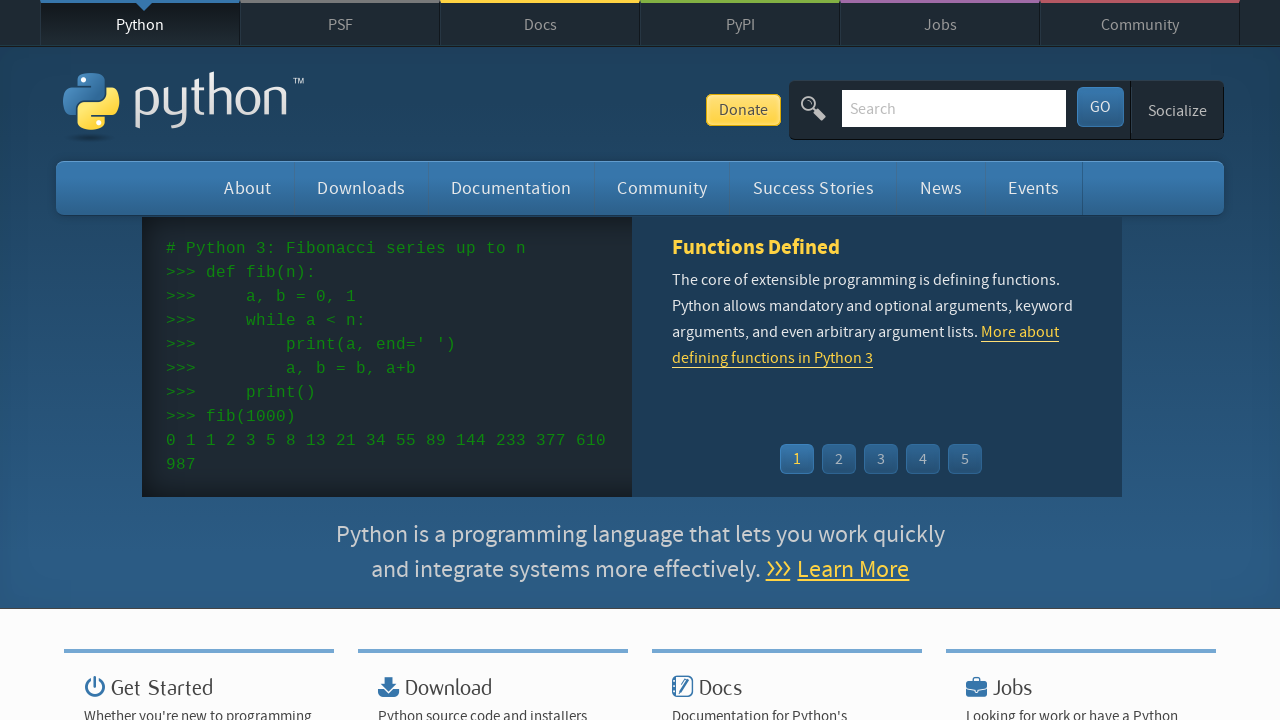